Tests drag and drop functionality within an iframe by dragging a draggable element to a droppable target

Starting URL: https://jqueryui.com/droppable/

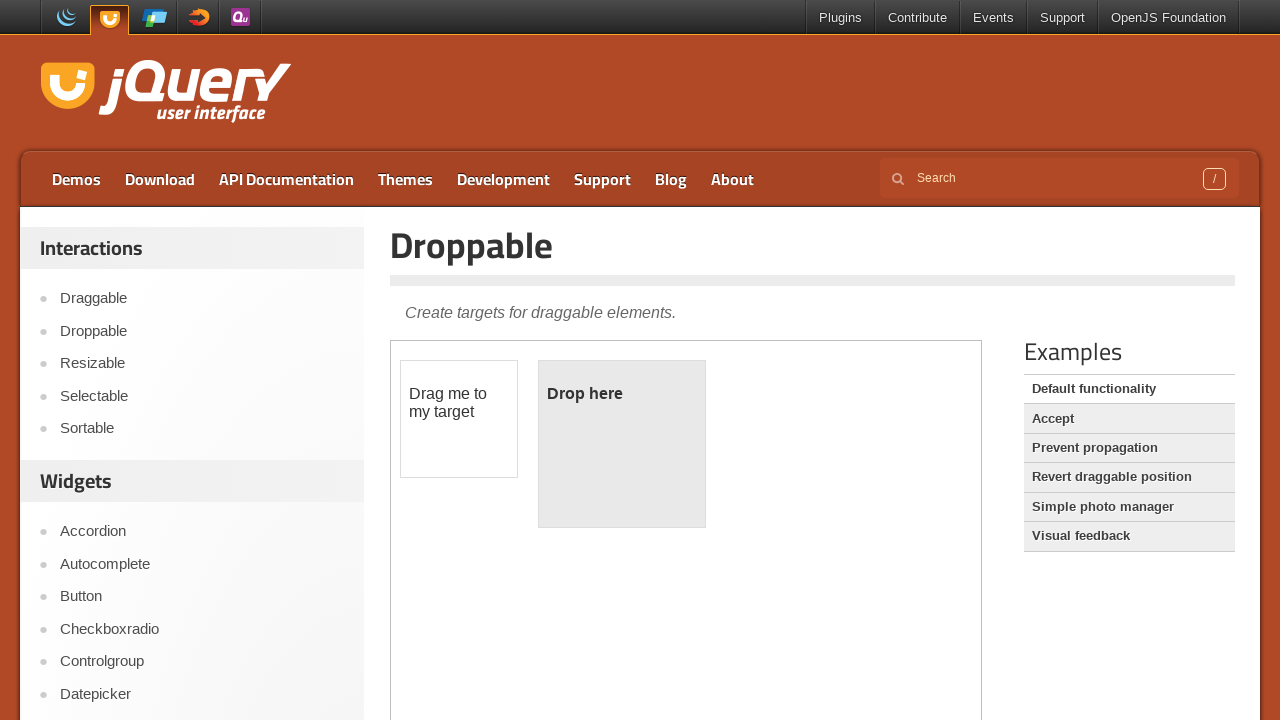

Located iframe containing drag and drop demo
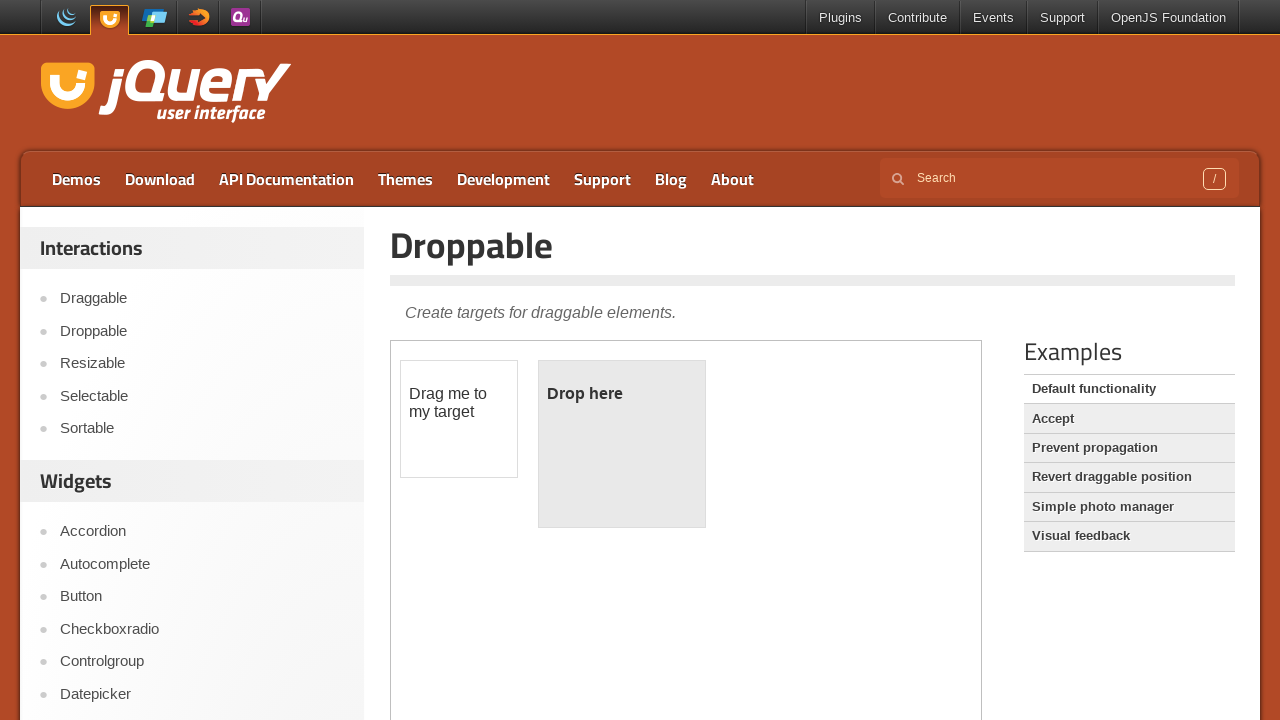

Located draggable element within iframe
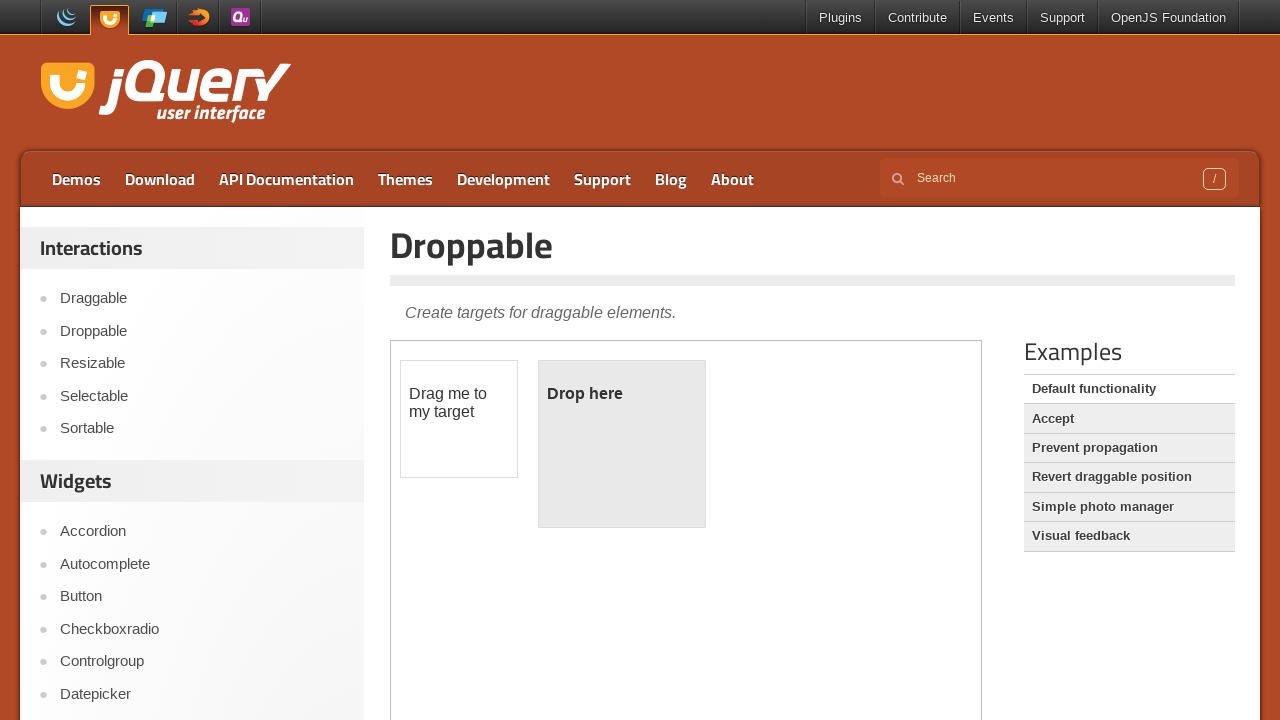

Located droppable target element within iframe
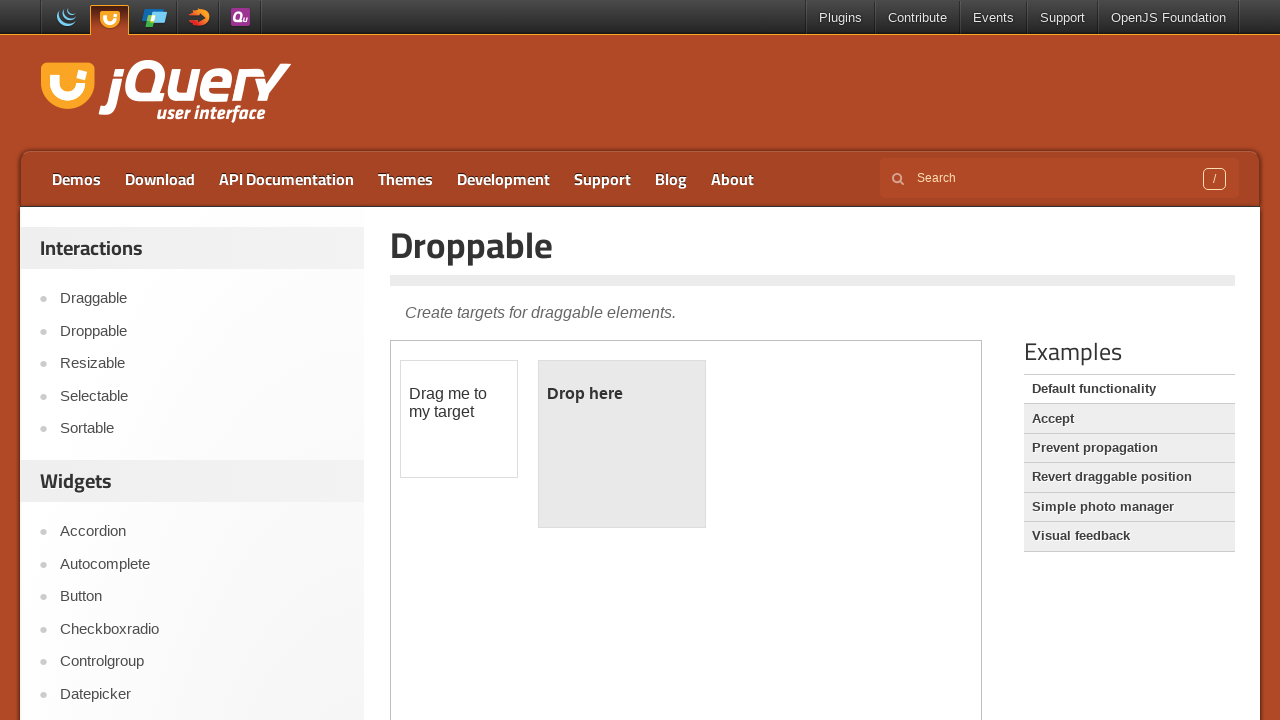

Dragged draggable element to droppable target at (622, 444)
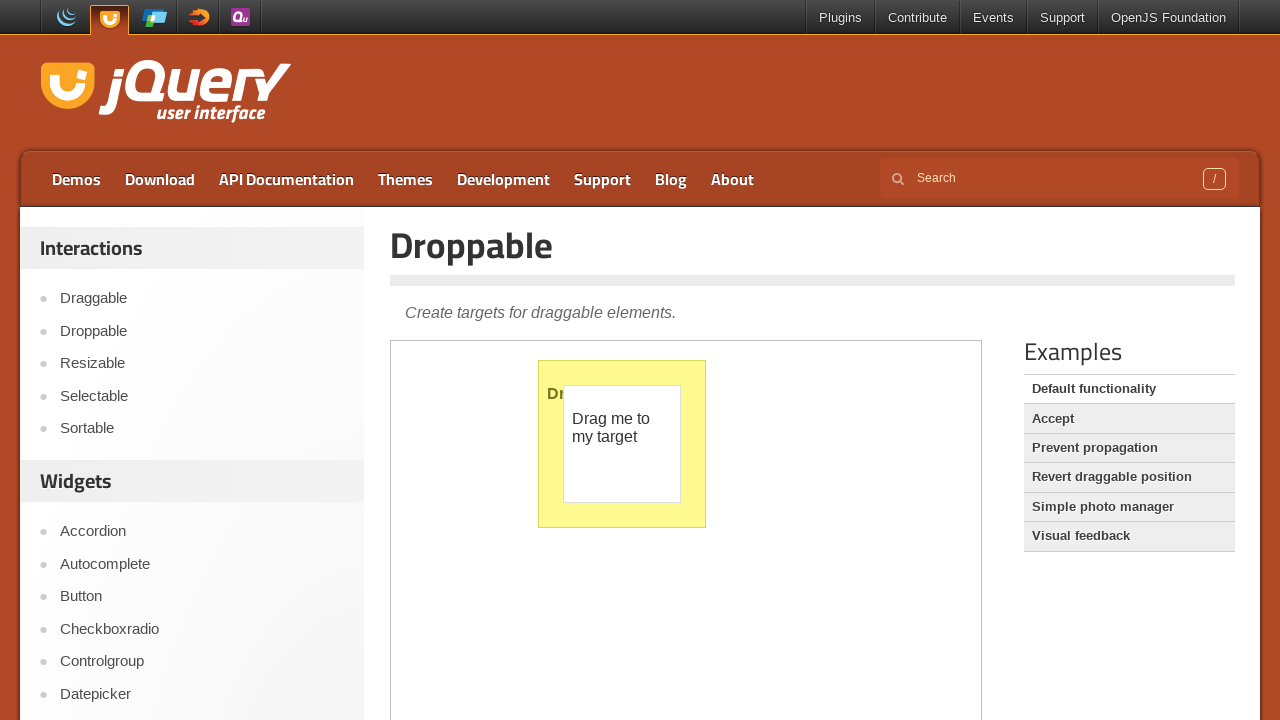

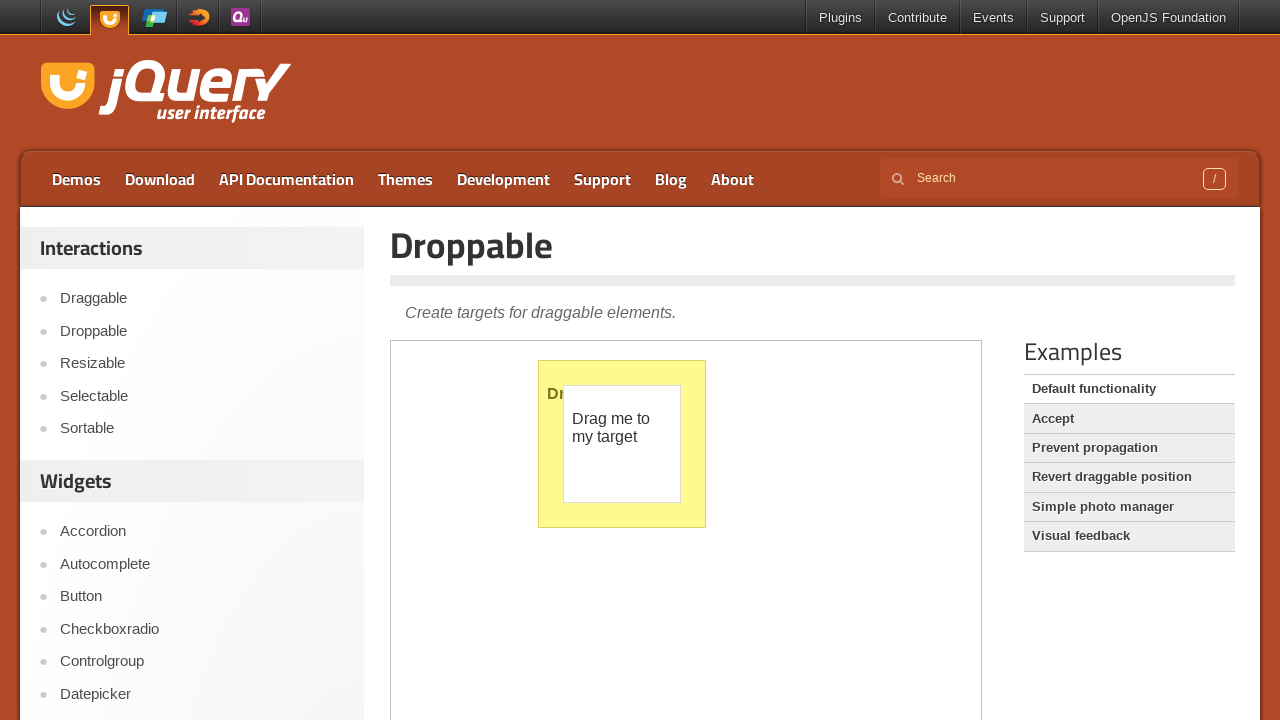